Tests three types of button click interactions on a demo page: double-click, right-click (context click), and regular click, then verifies that each click triggers the appropriate message to be displayed.

Starting URL: https://demoqa.com/buttons

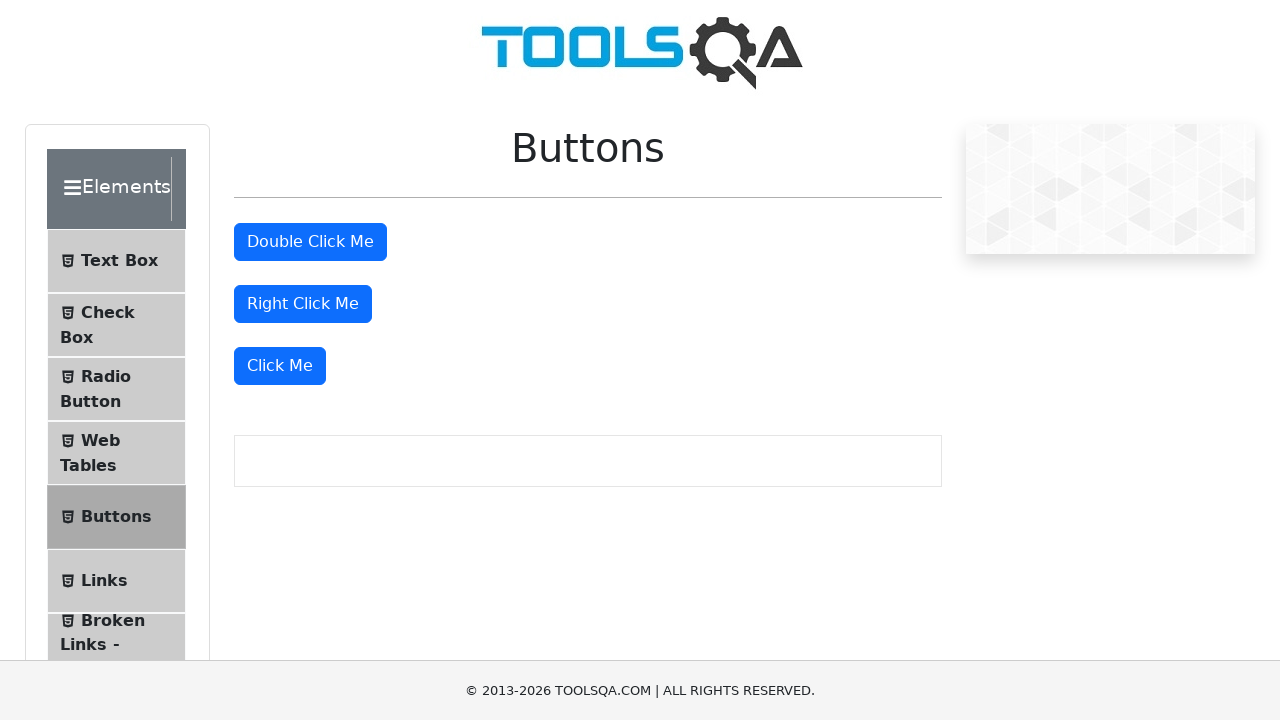

Double-clicked the double click button at (310, 242) on #doubleClickBtn
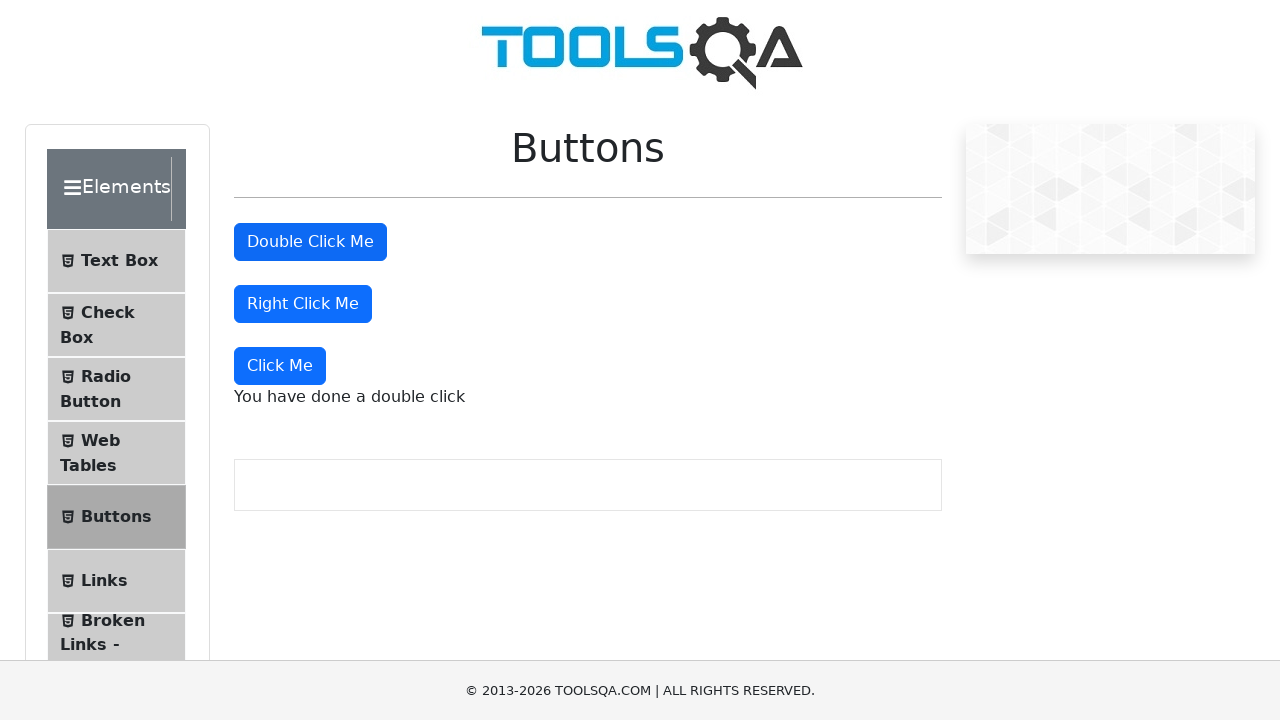

Verified double click message appeared
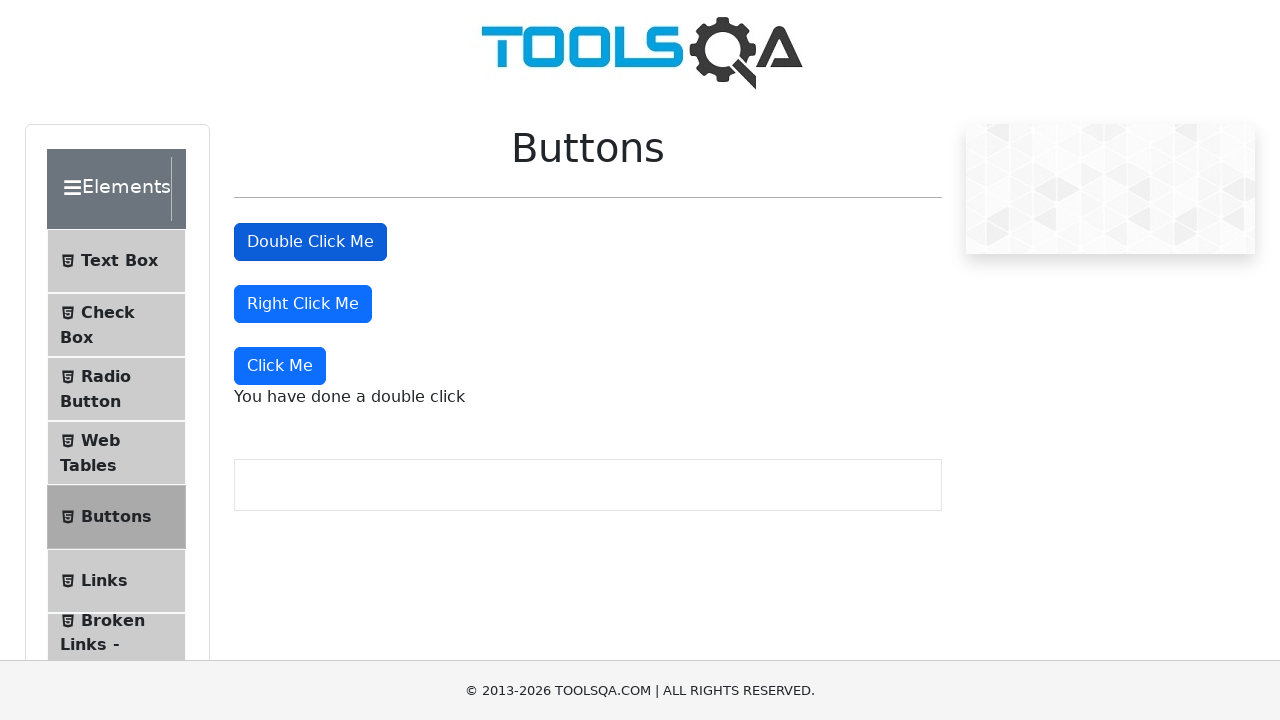

Right-clicked the right click button at (303, 304) on #rightClickBtn
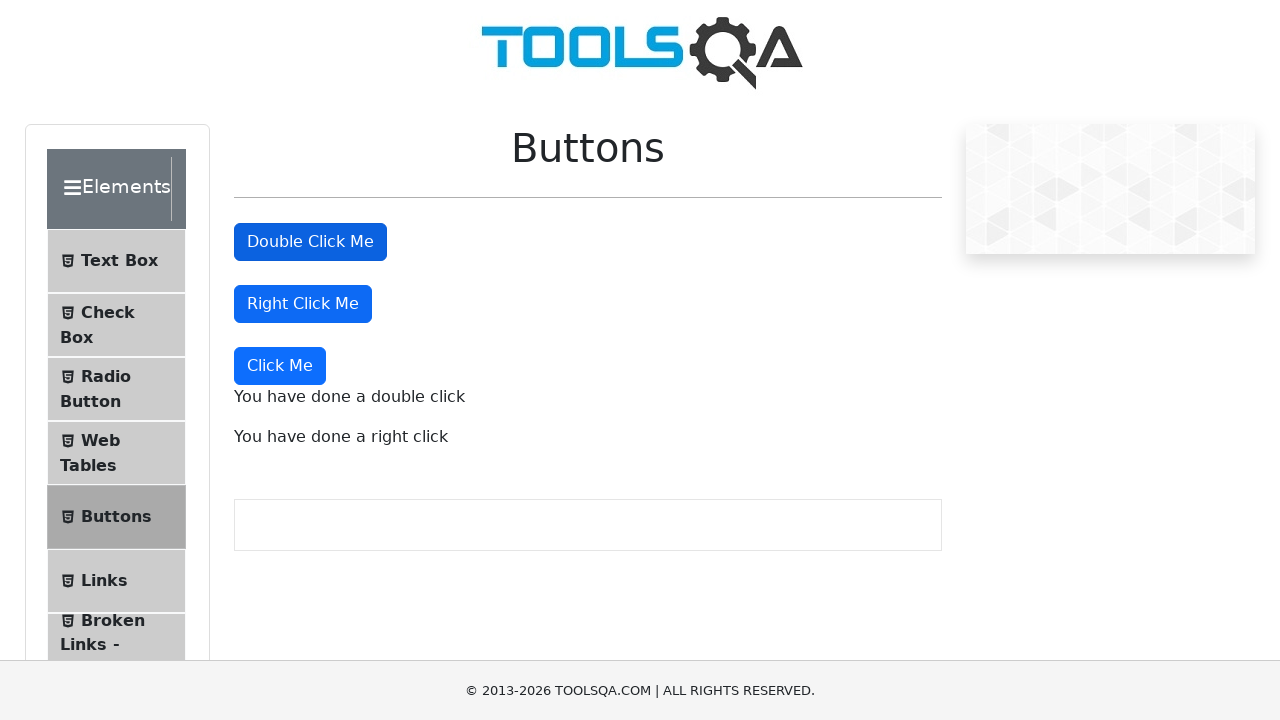

Verified right click message appeared
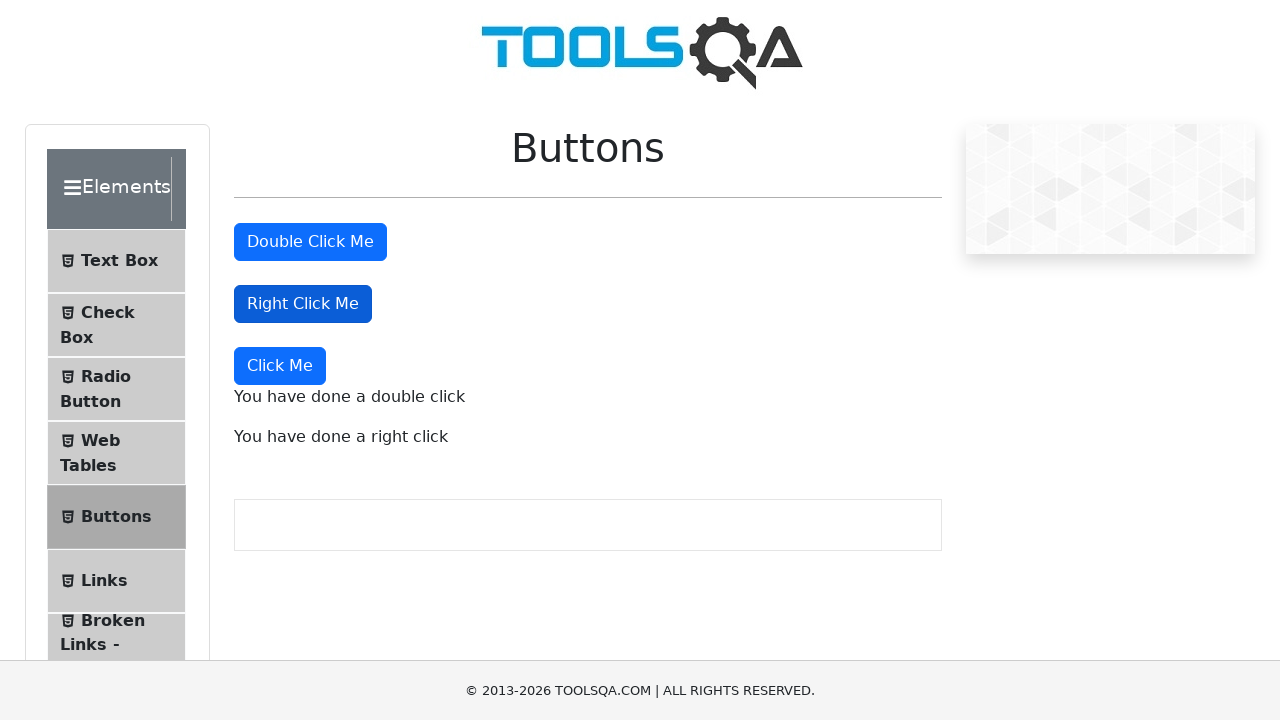

Clicked the 'Click Me' button (4th button) at (280, 366) on (//button[@type='button'])[4]
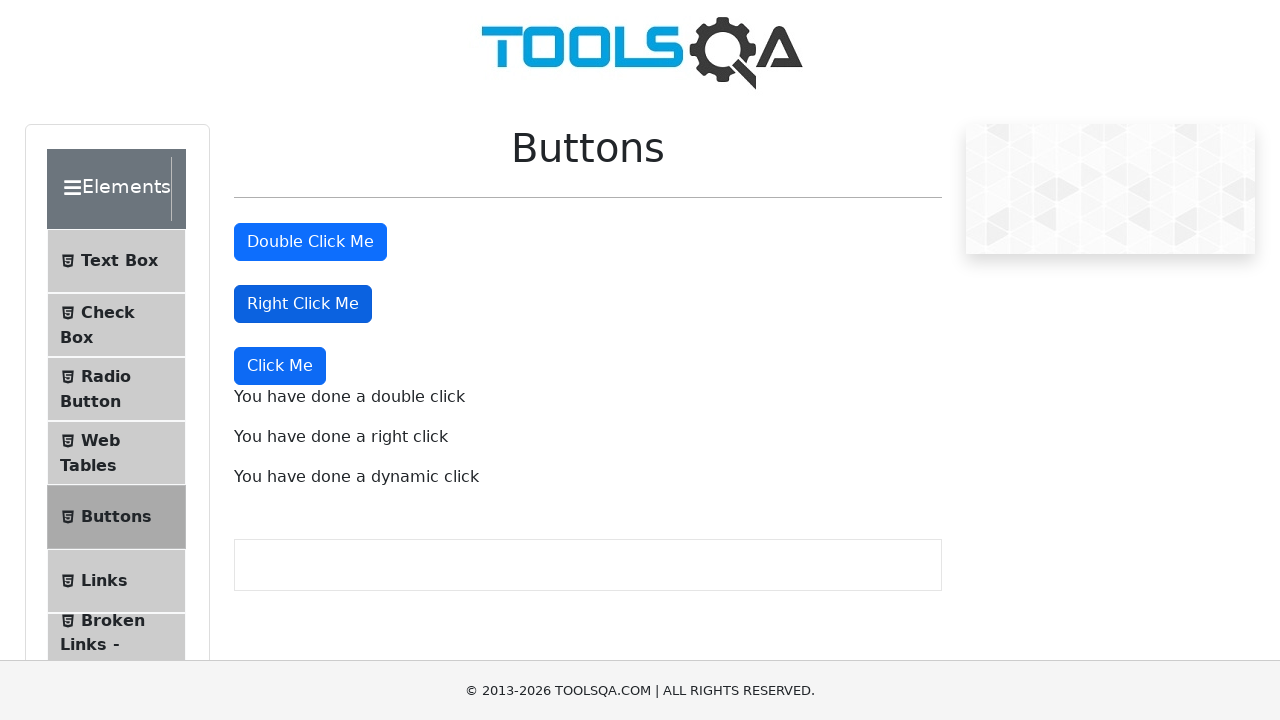

Verified dynamic click message appeared
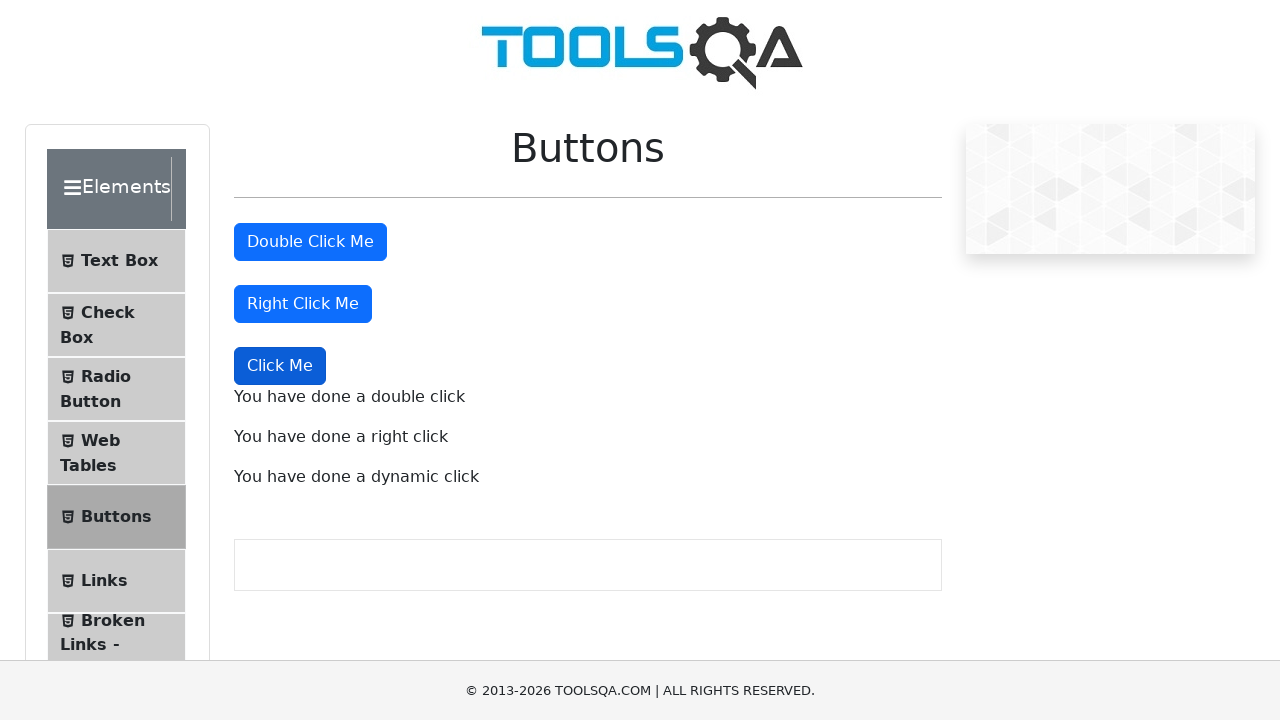

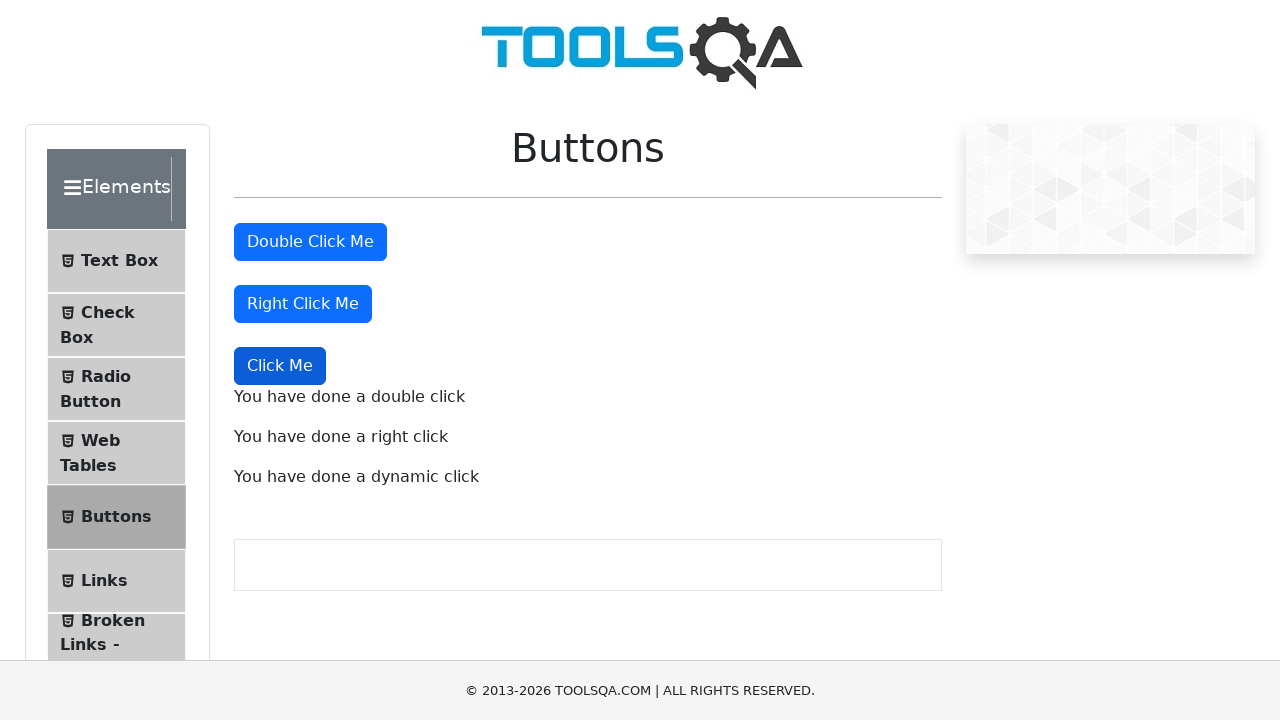